Navigates to the Python.org website (minimal test with no actual search functionality despite the method name)

Starting URL: http://www.python.org

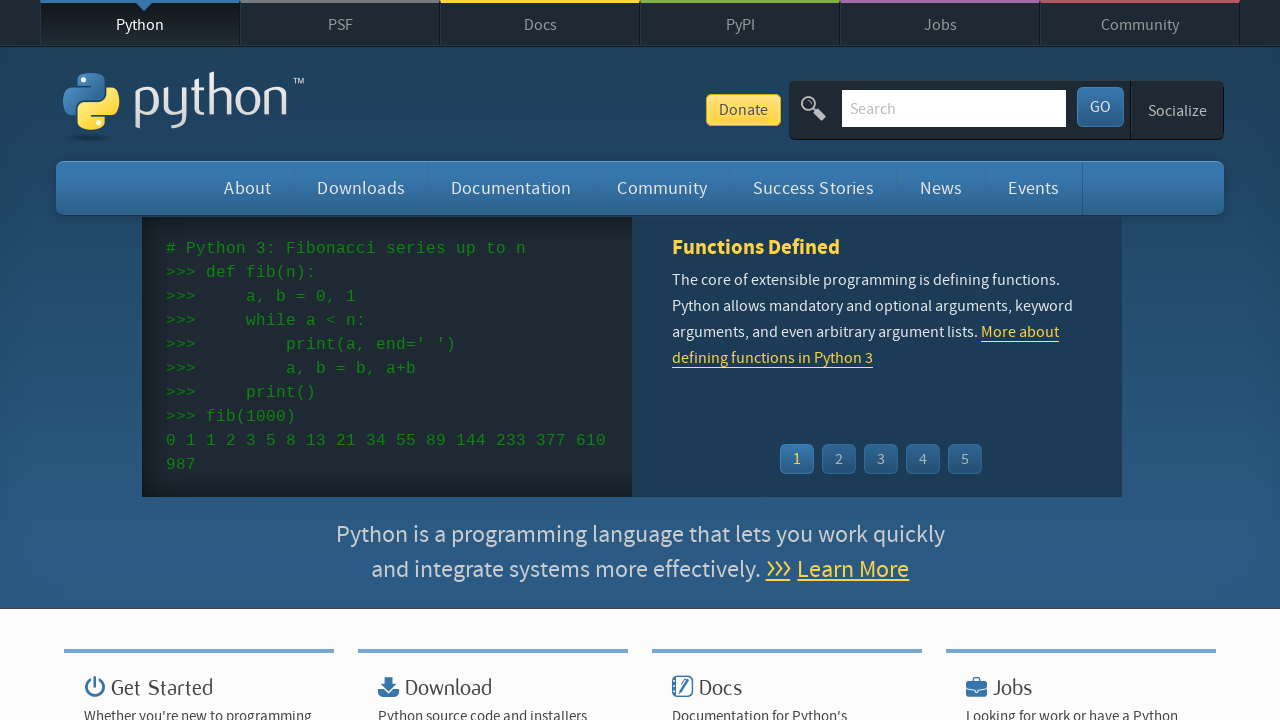

Navigated to http://www.python.org
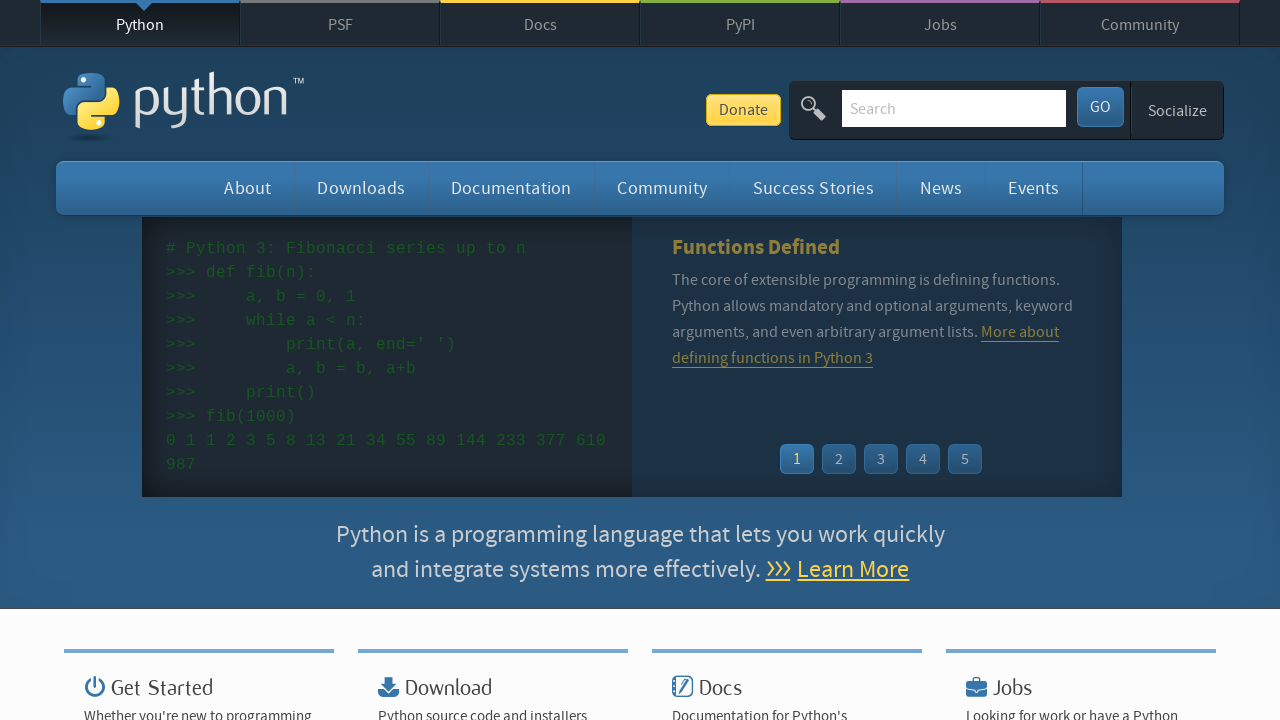

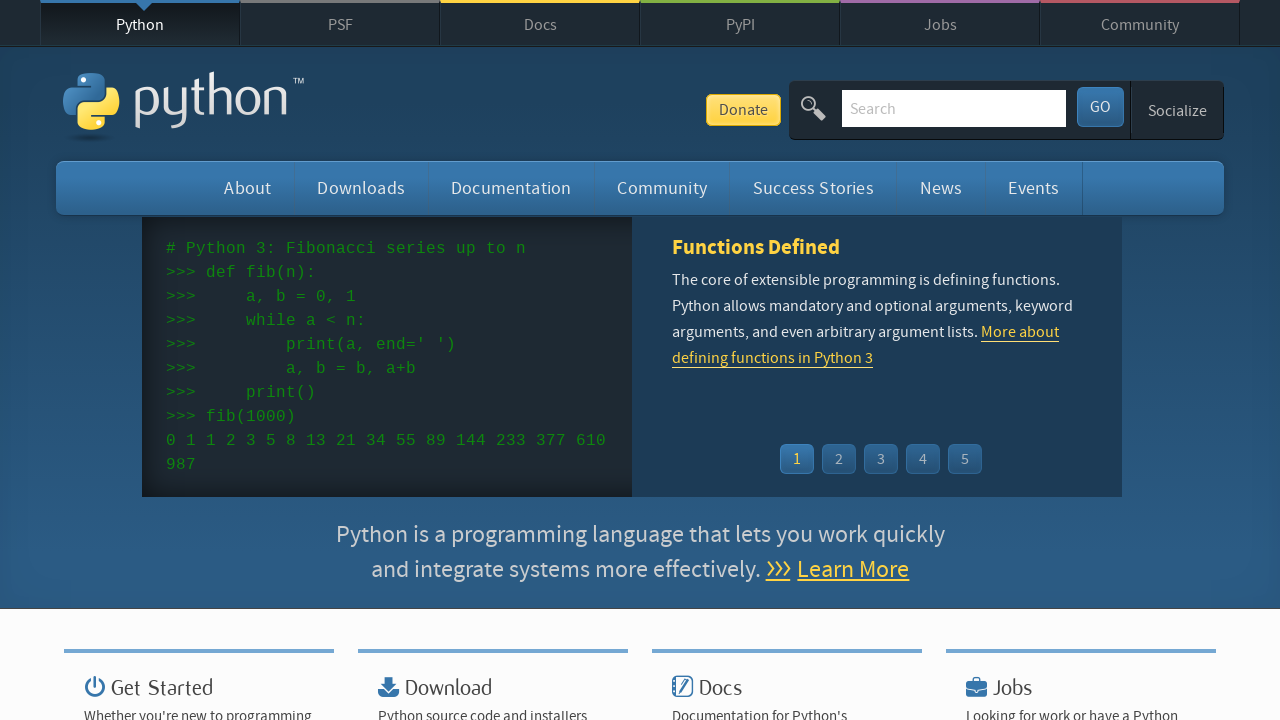